Tests file upload functionality by selecting a file and submitting the upload form, then verifies successful upload message

Starting URL: https://the-internet.herokuapp.com/upload

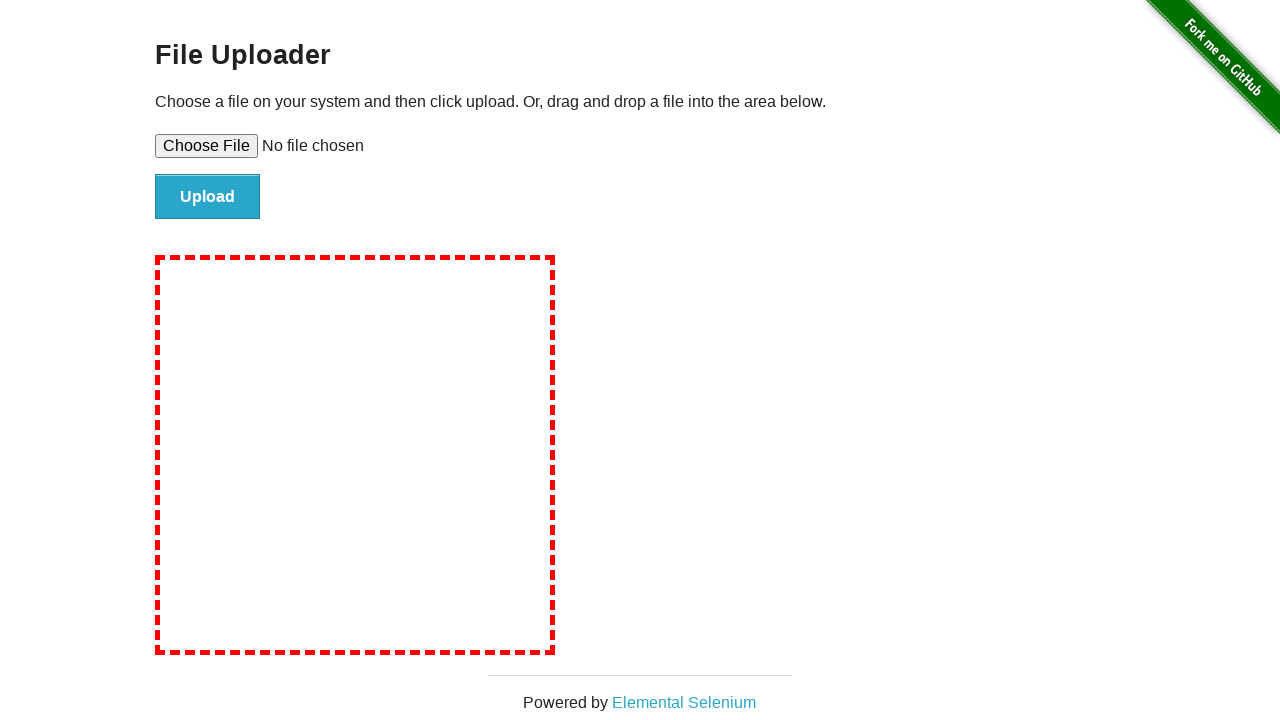

Created temporary test file for upload
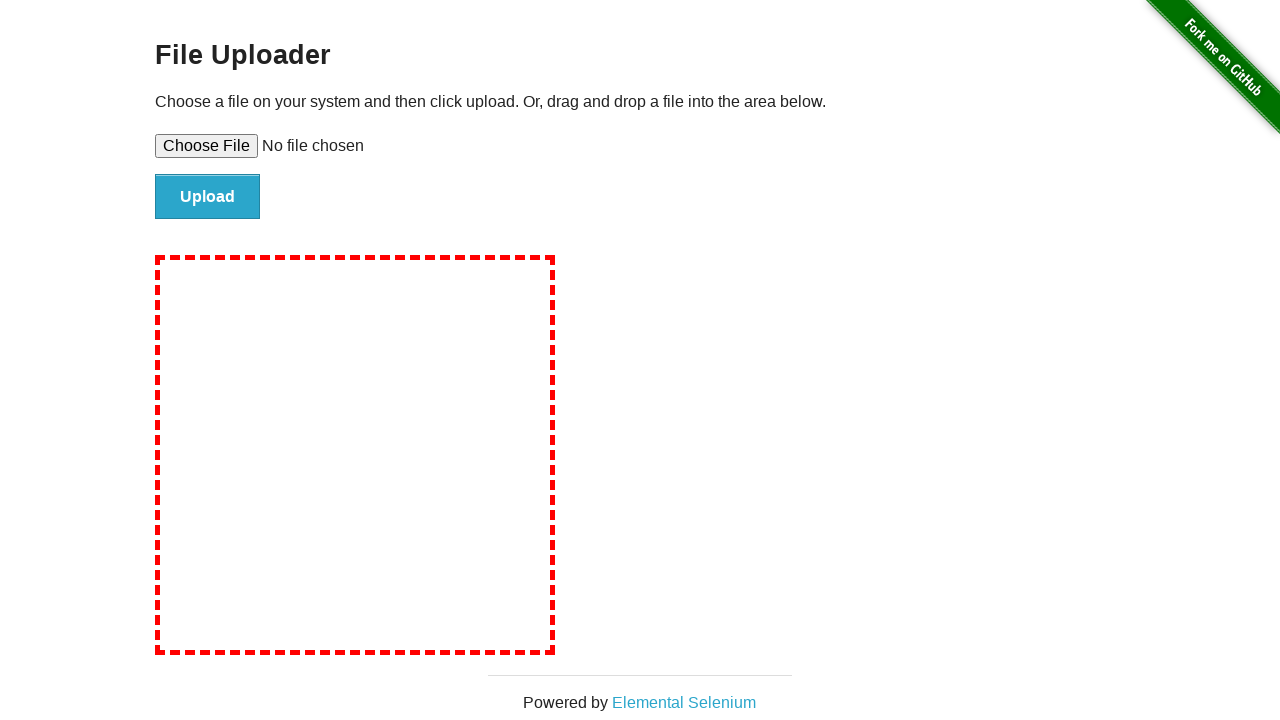

Selected file for upload using file input
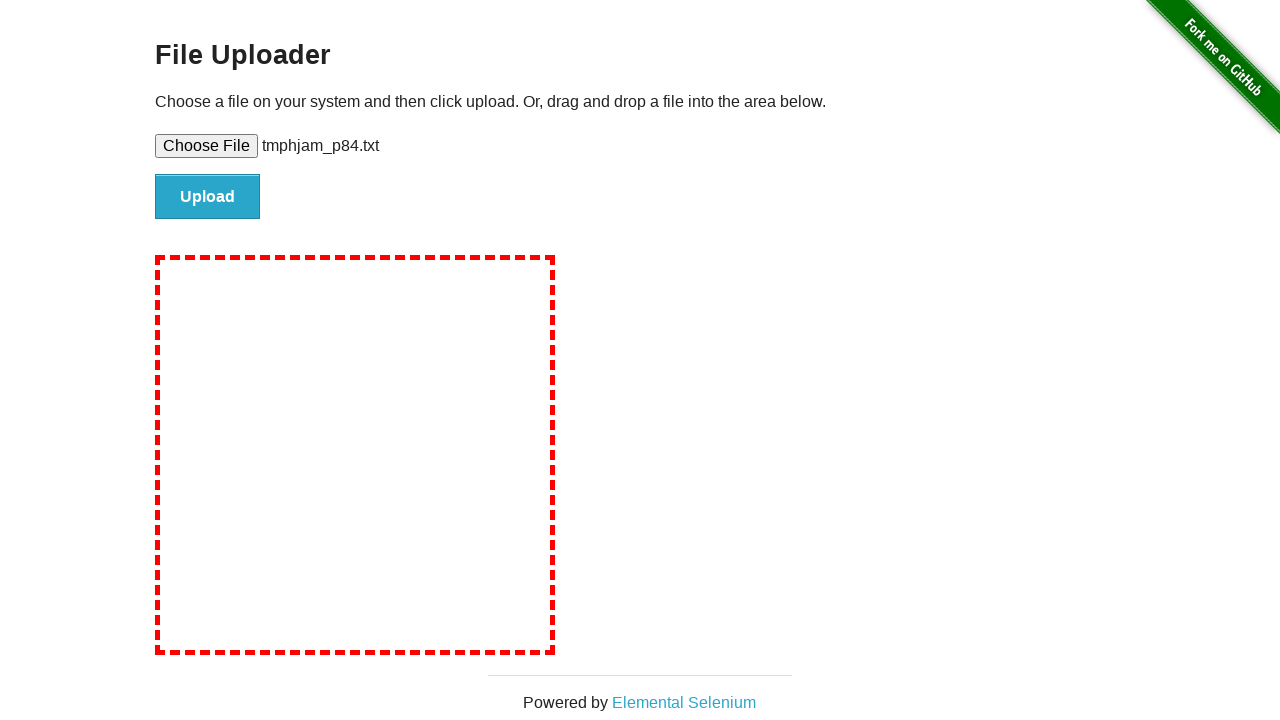

Clicked upload button to submit file at (208, 197) on #file-submit
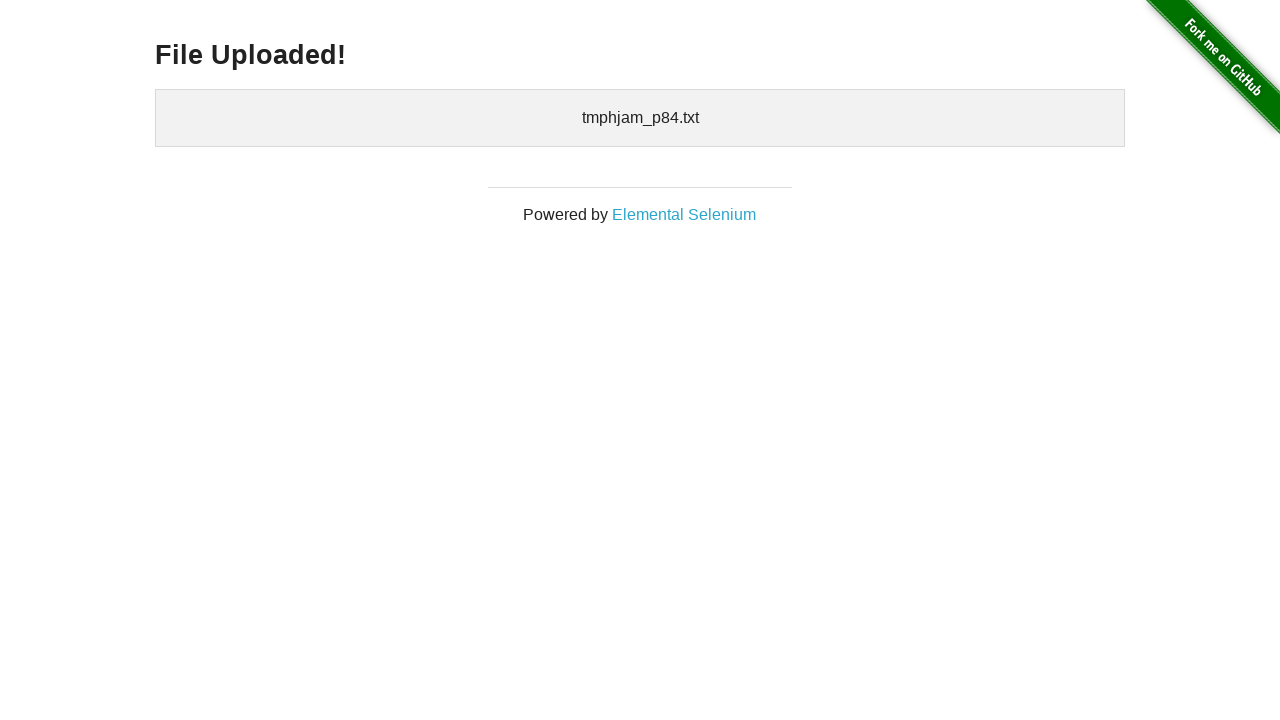

Upload success message appeared
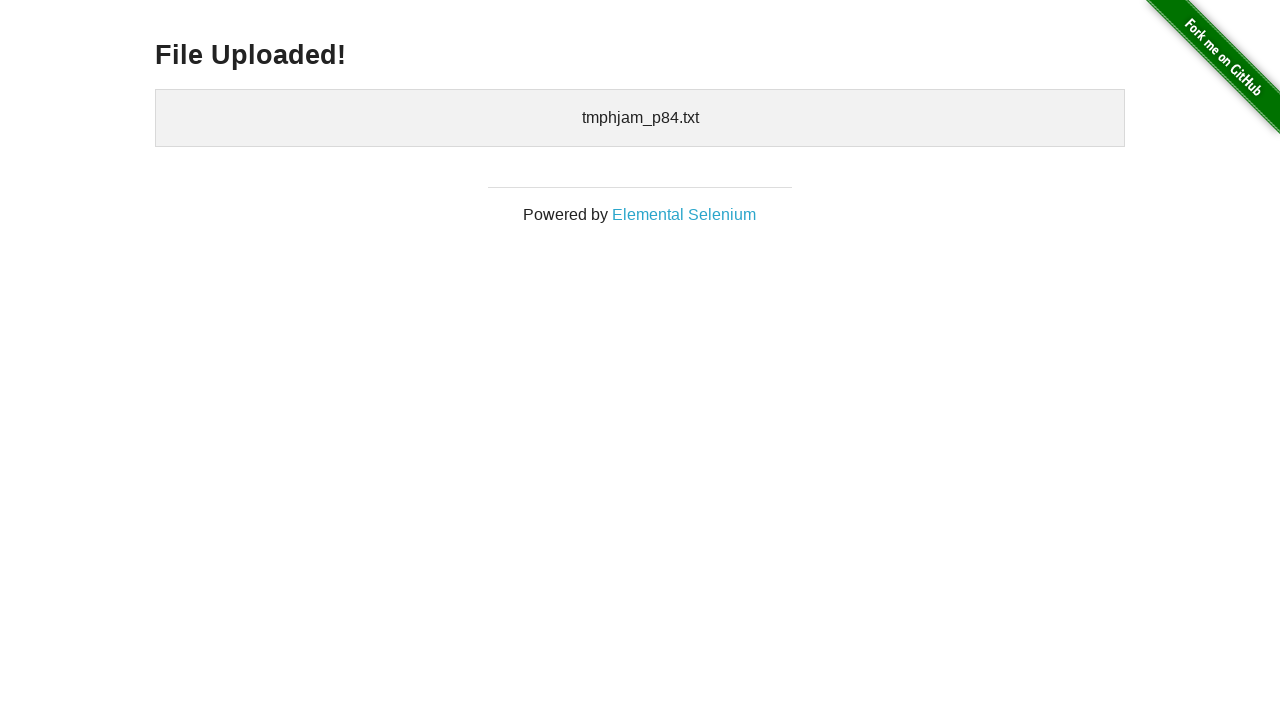

Located success message heading element
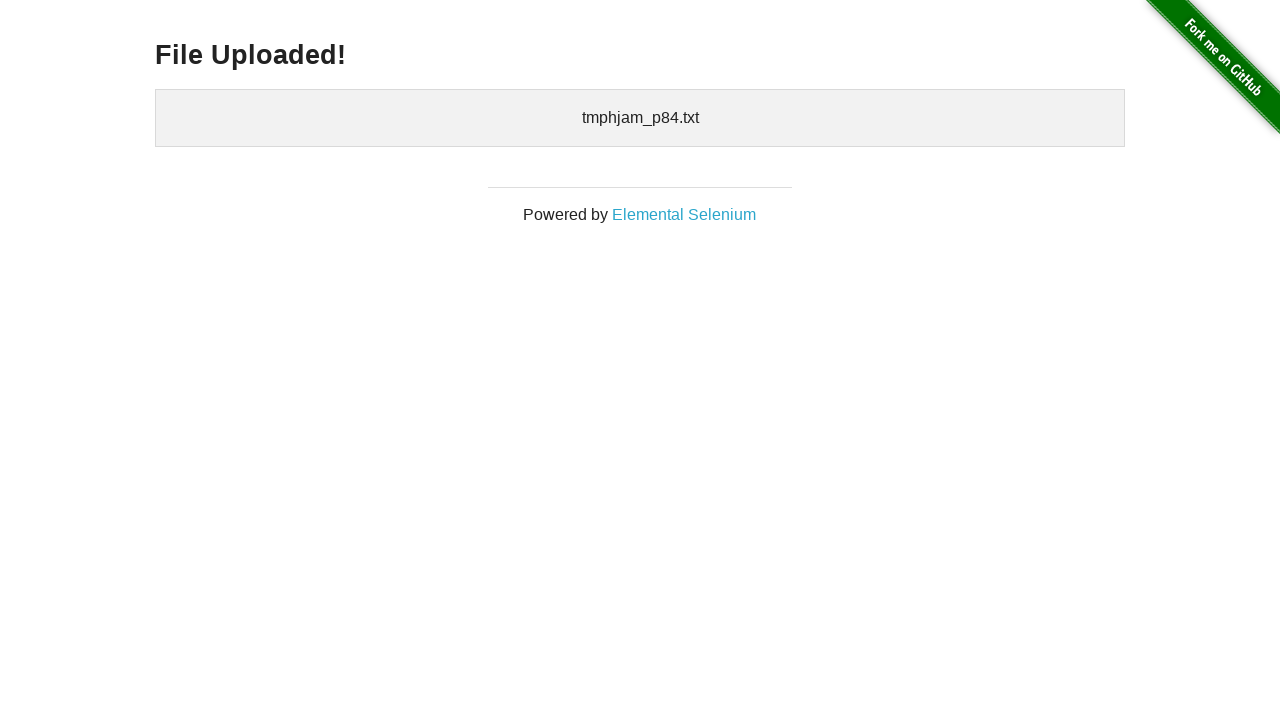

Verified upload success message is visible
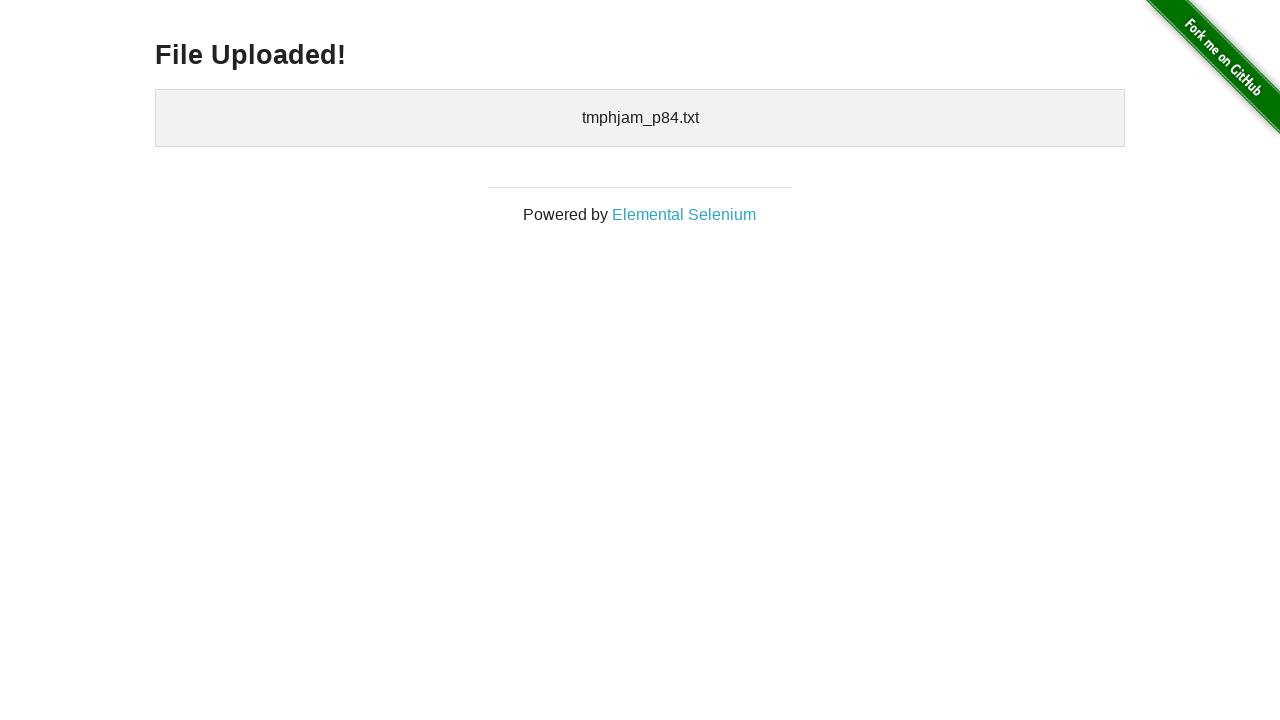

Cleaned up temporary file
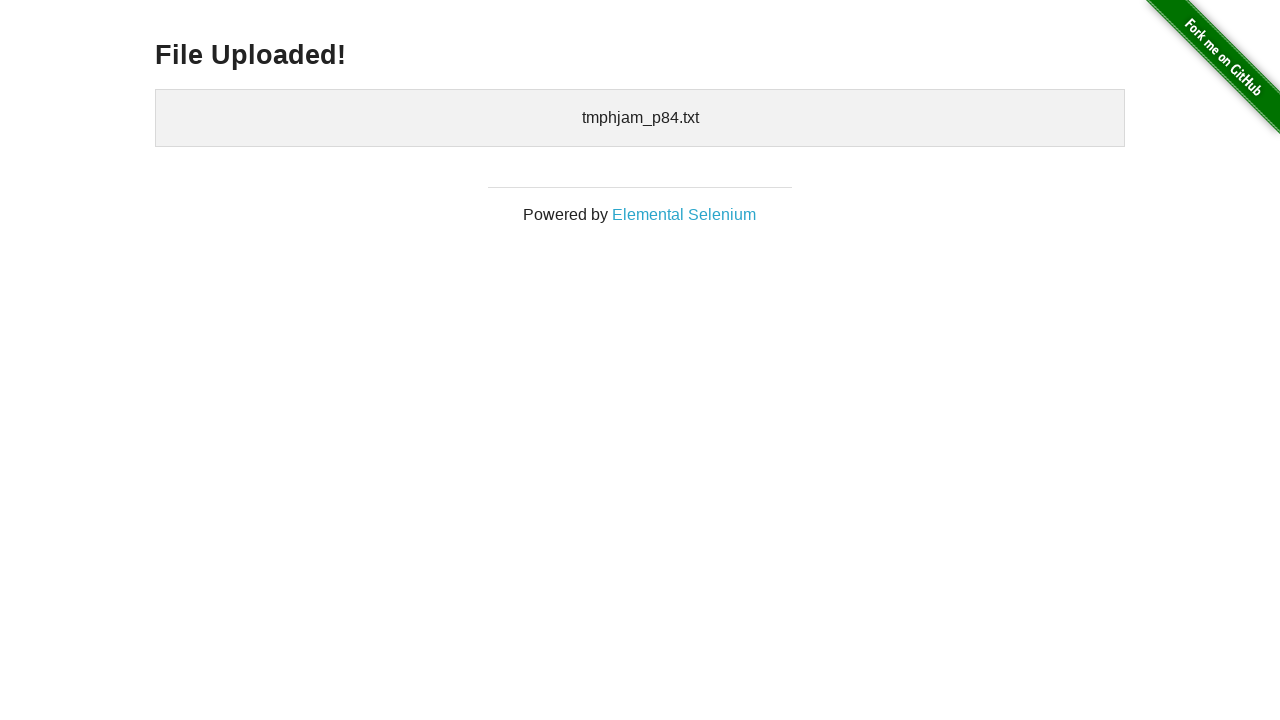

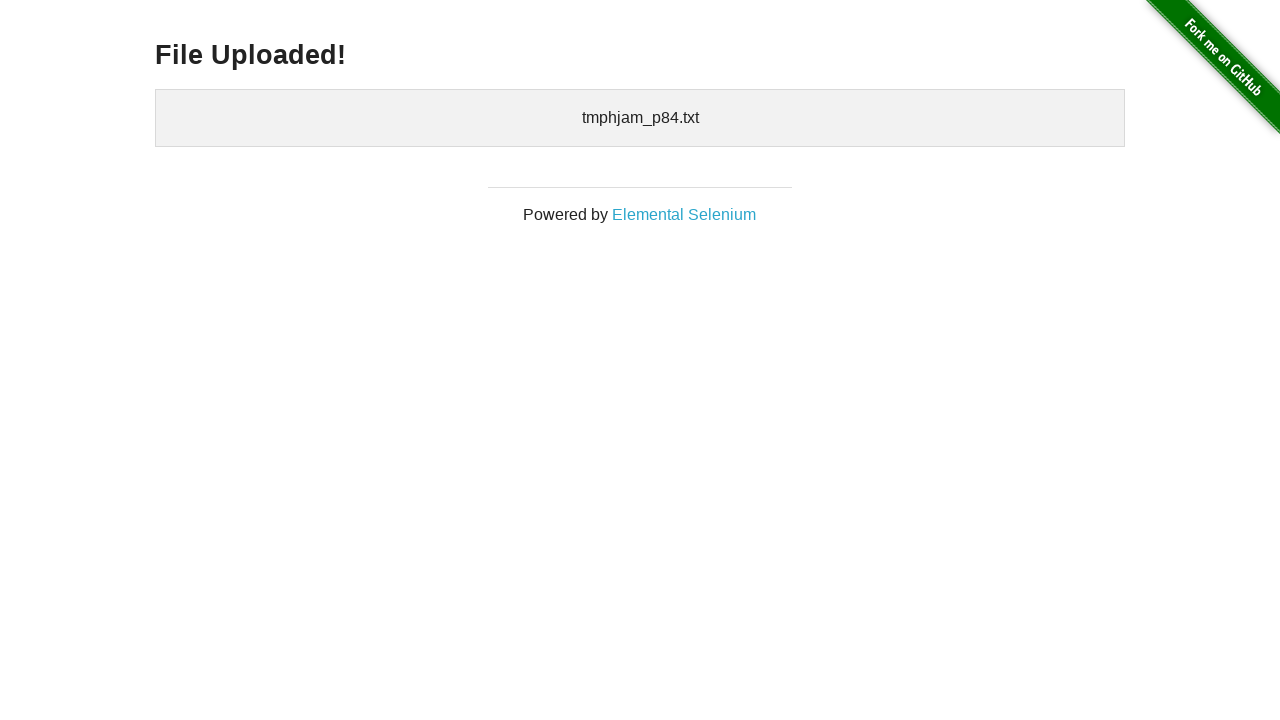